Tests opening multiple browser windows by navigating to nopCommerce demo site, then opening a new browser window and navigating to jQuery UI tooltip page

Starting URL: https://demo.nopcommerce.com/

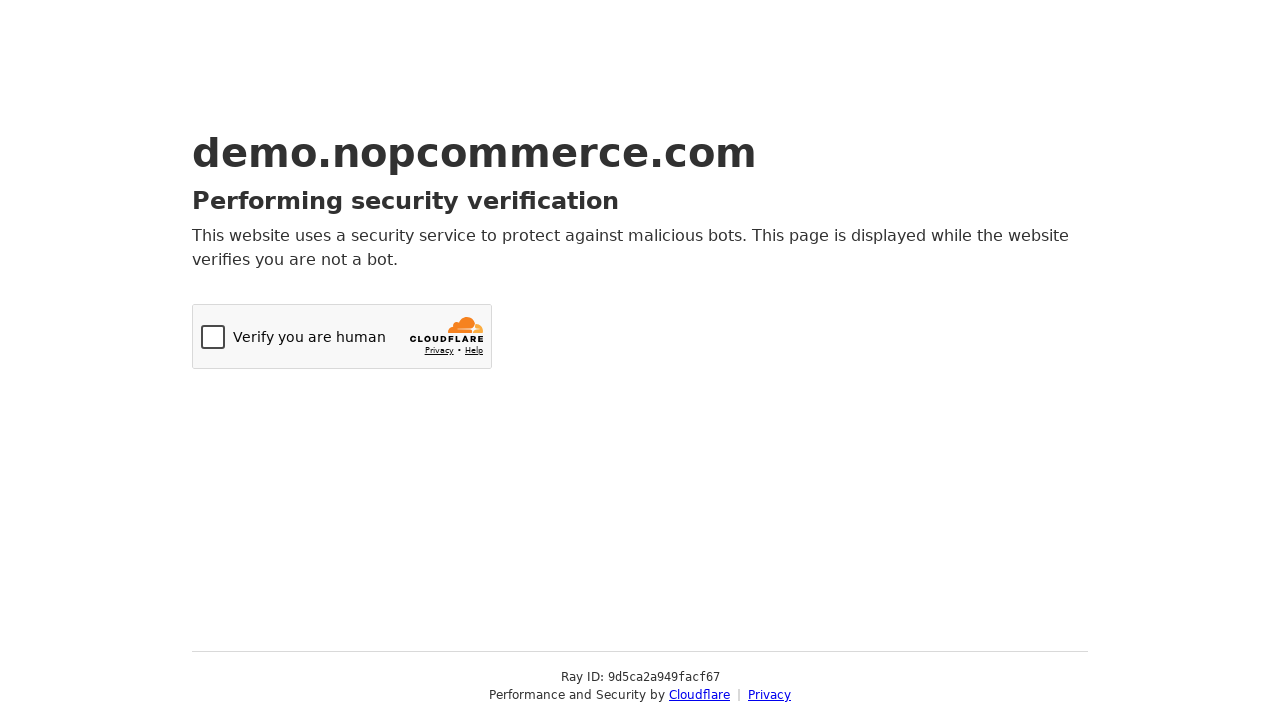

Navigated to nopCommerce demo site
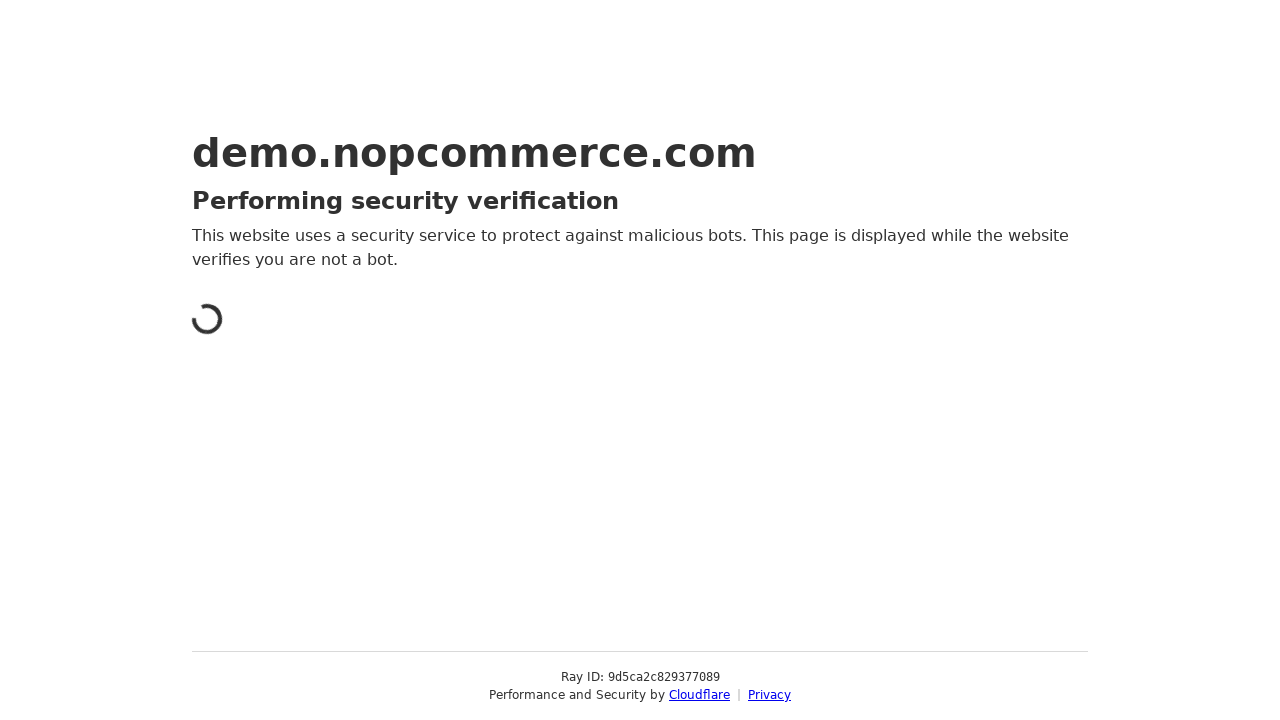

First page loaded completely
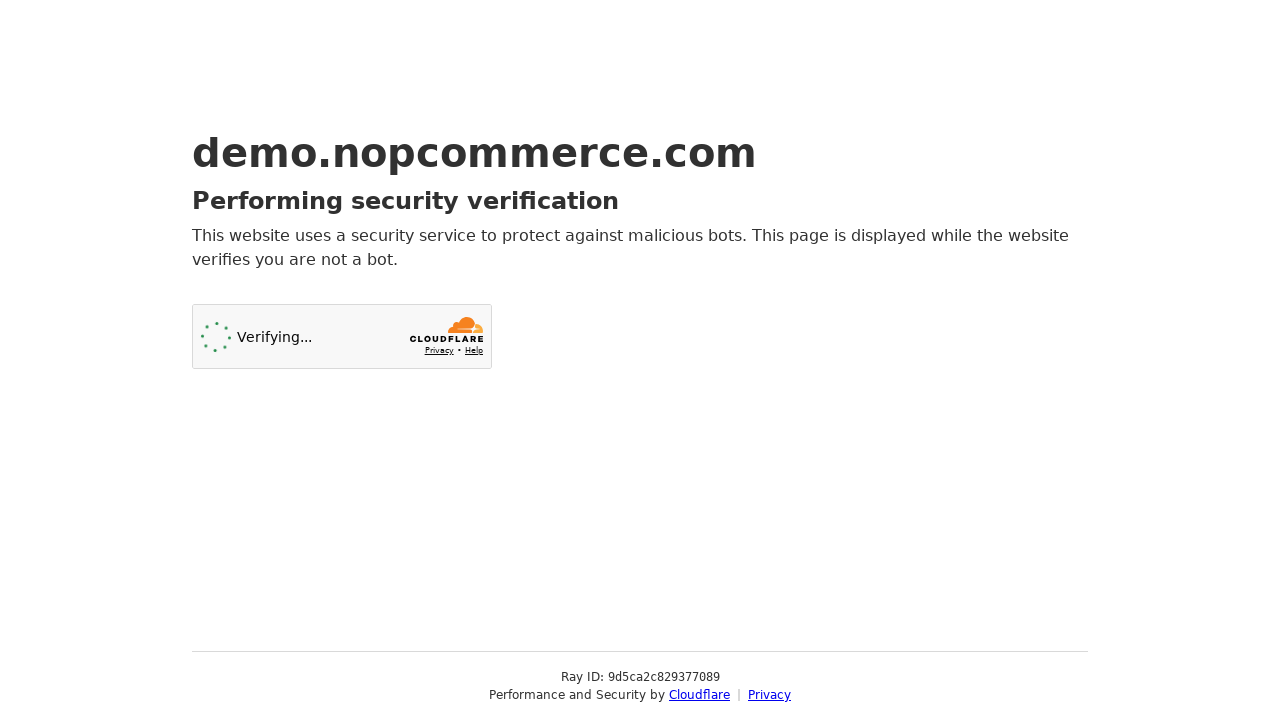

Opened new browser window
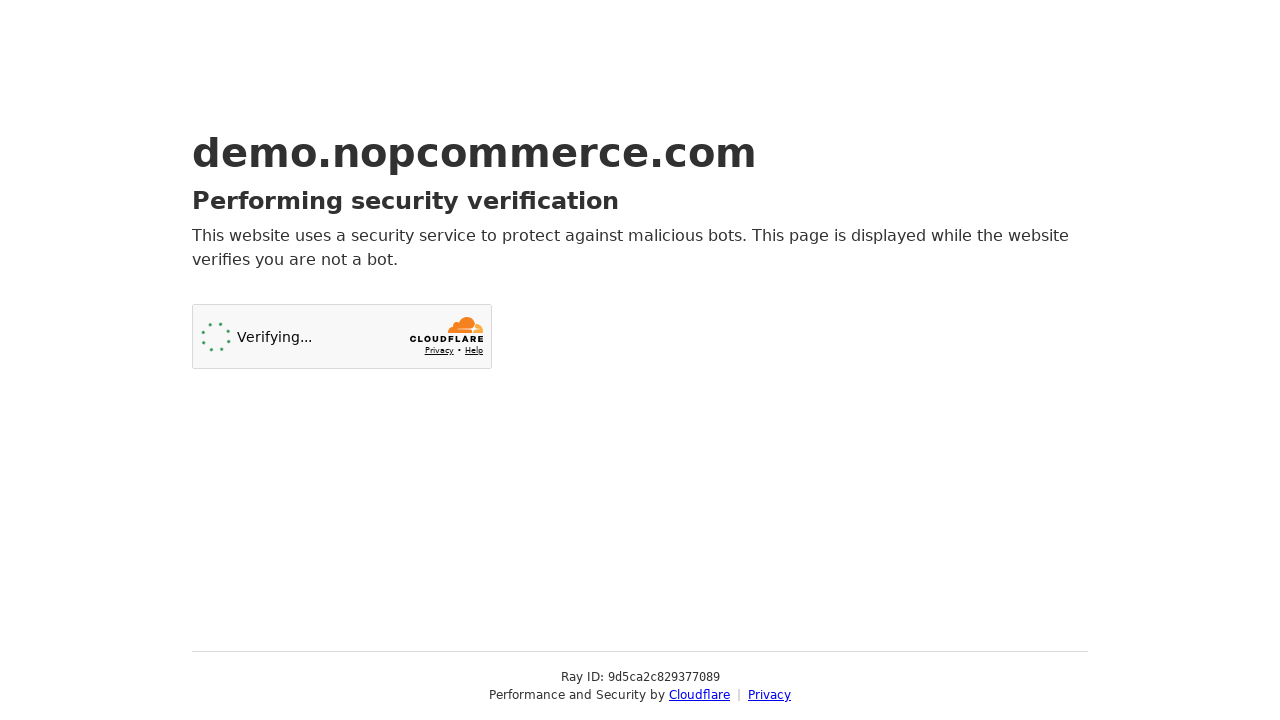

Navigated to jQuery UI tooltip page in new window
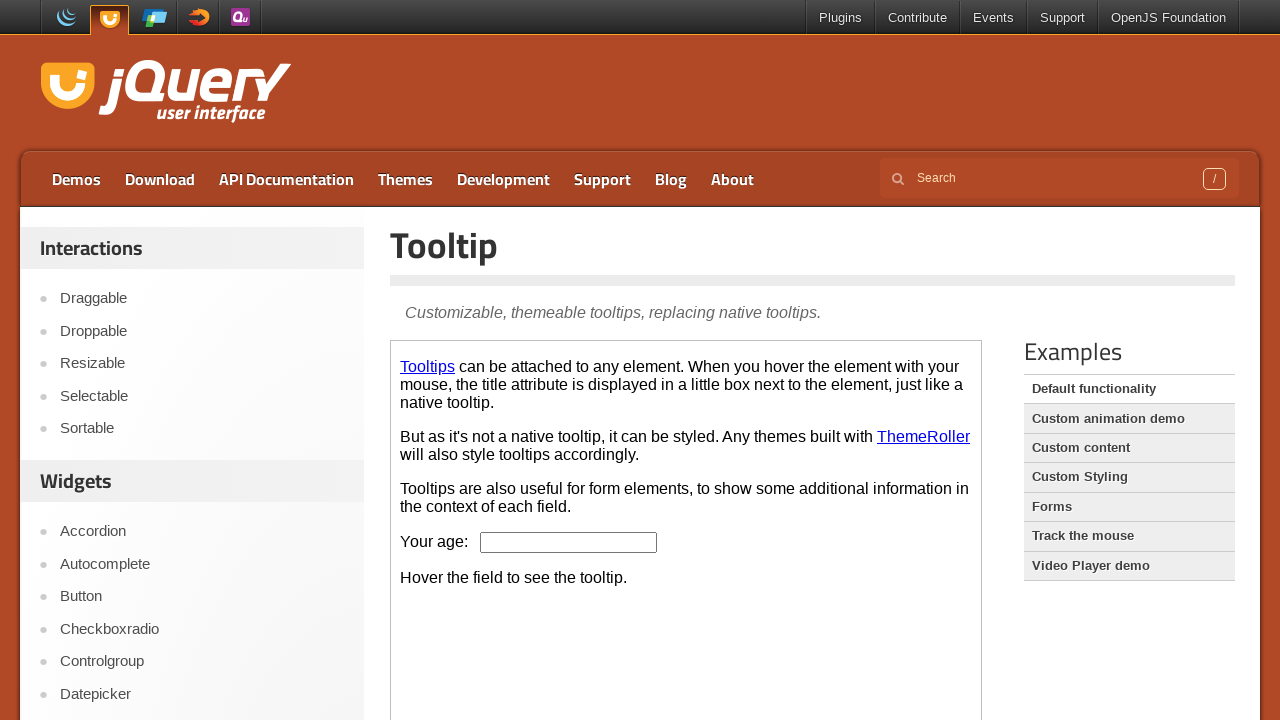

Second page loaded completely
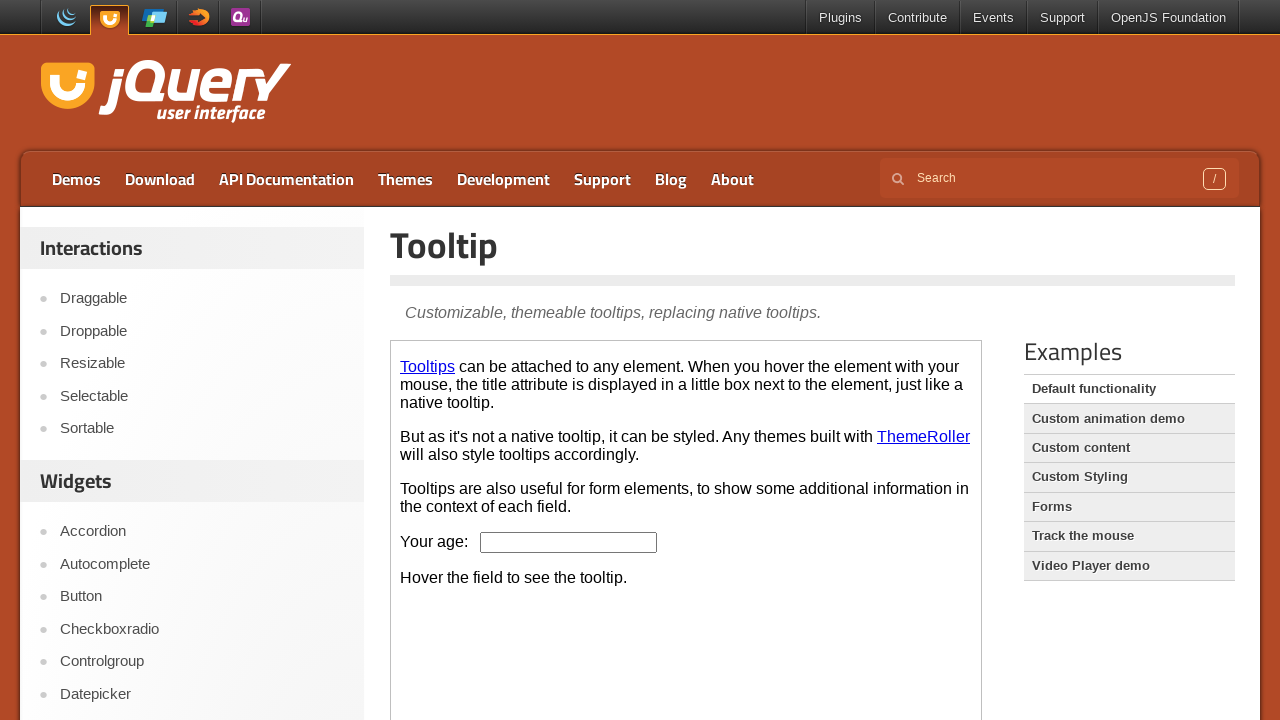

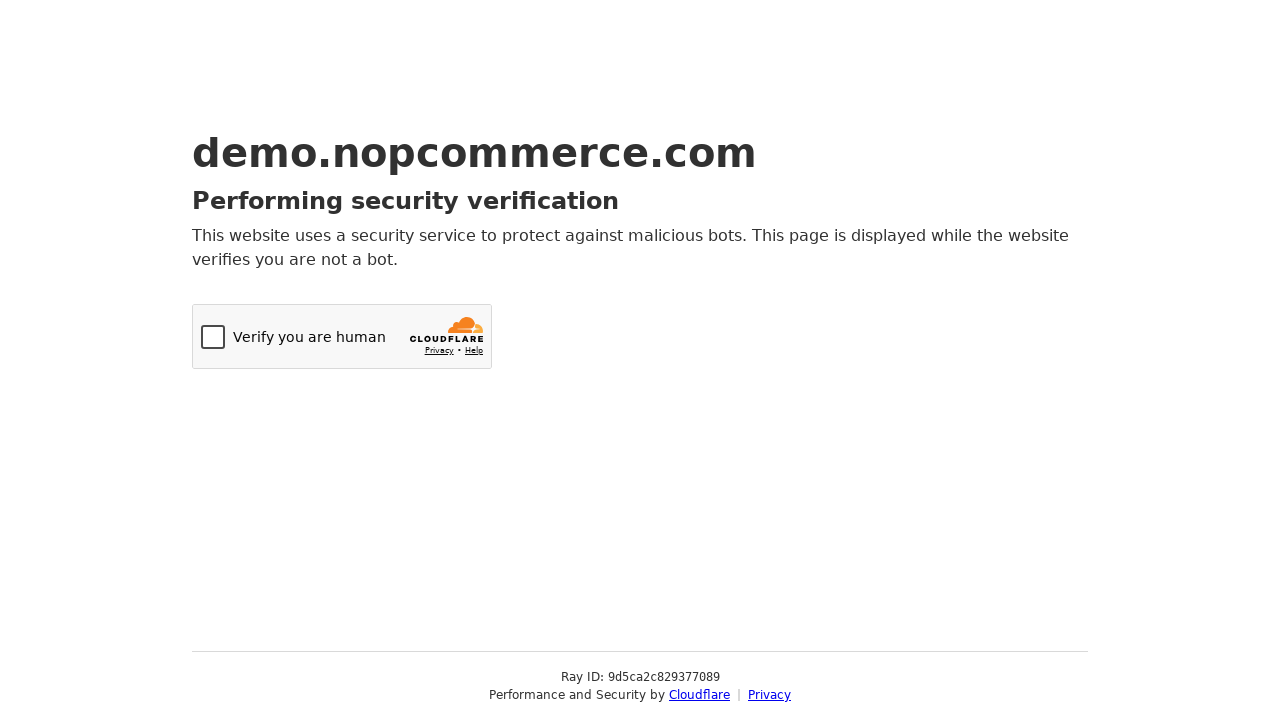